Tests sorting a text column (Email) in ascending order by clicking the column header and verifying the values are sorted alphabetically

Starting URL: http://the-internet.herokuapp.com/tables

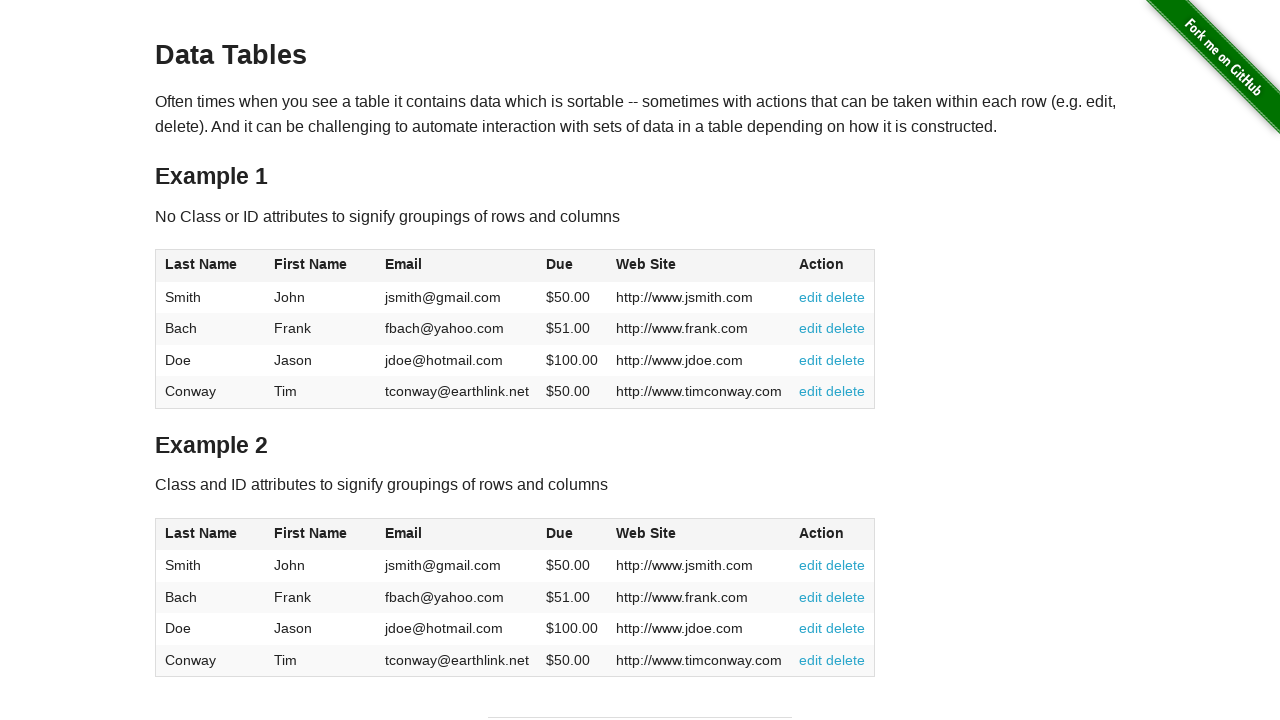

Clicked Email column header (3rd column) to sort at (457, 266) on #table1 thead tr th:nth-of-type(3)
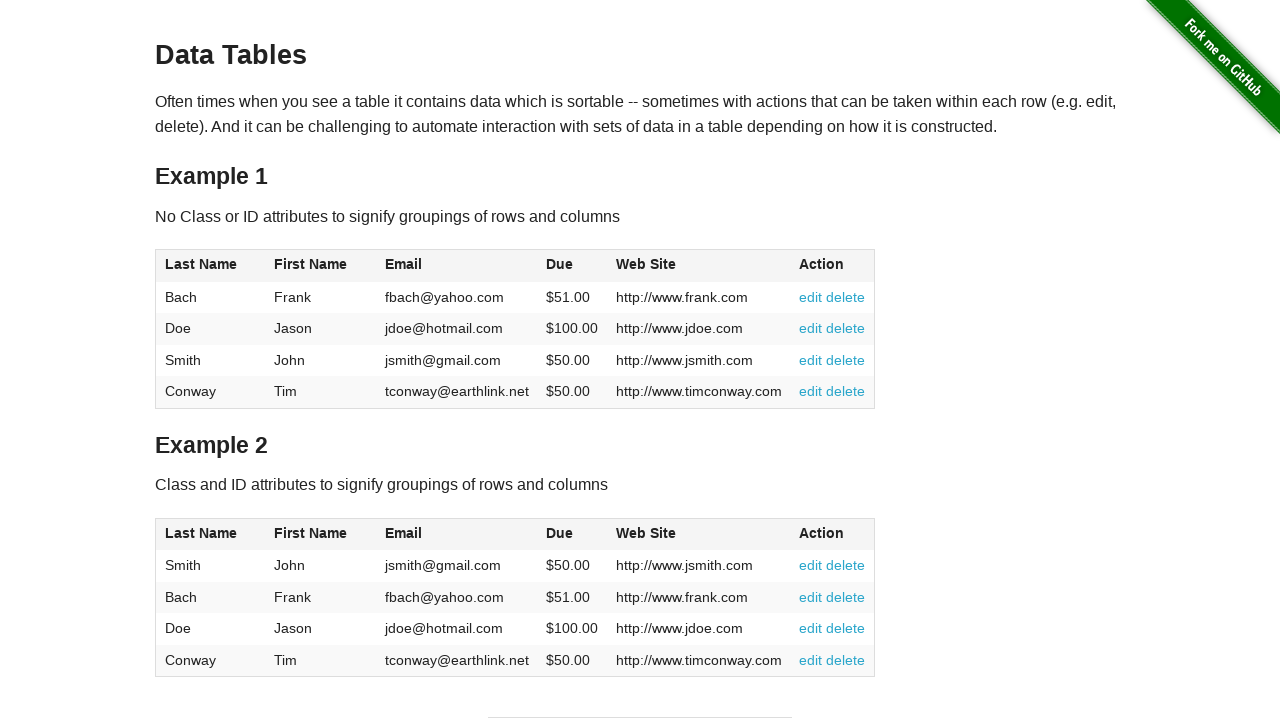

Waited for Email column data to load
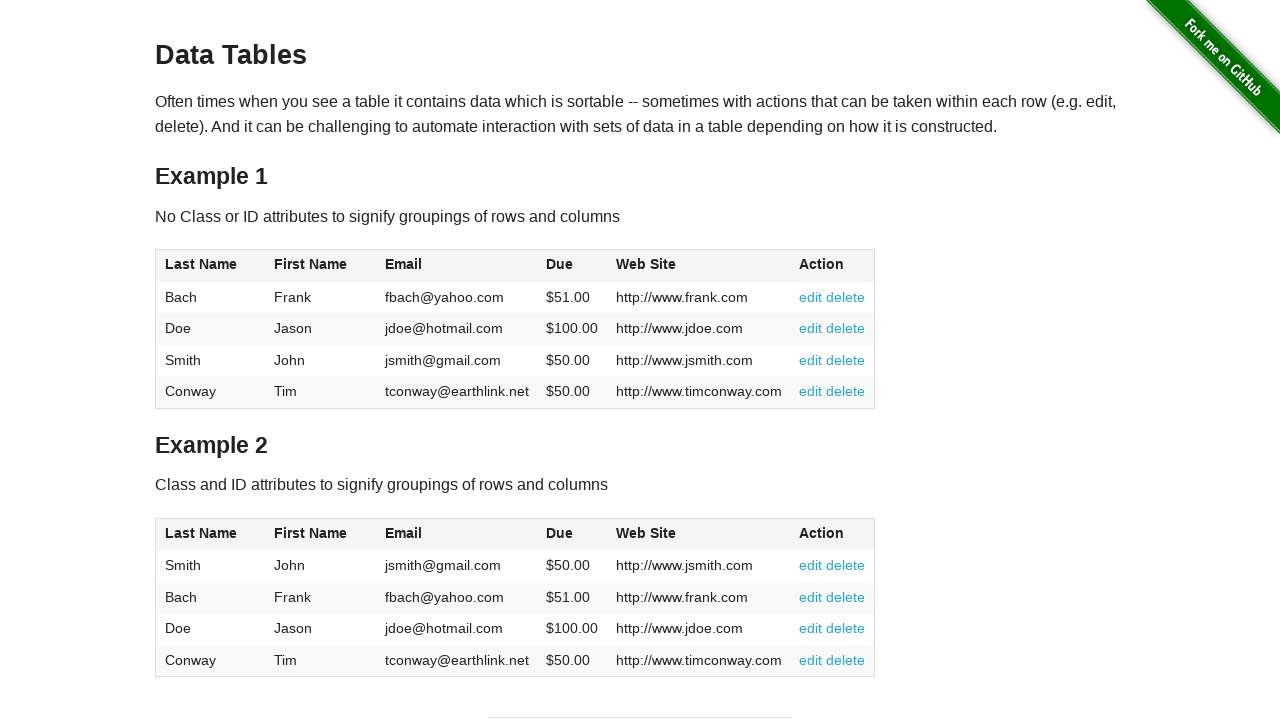

Retrieved all email elements from the column
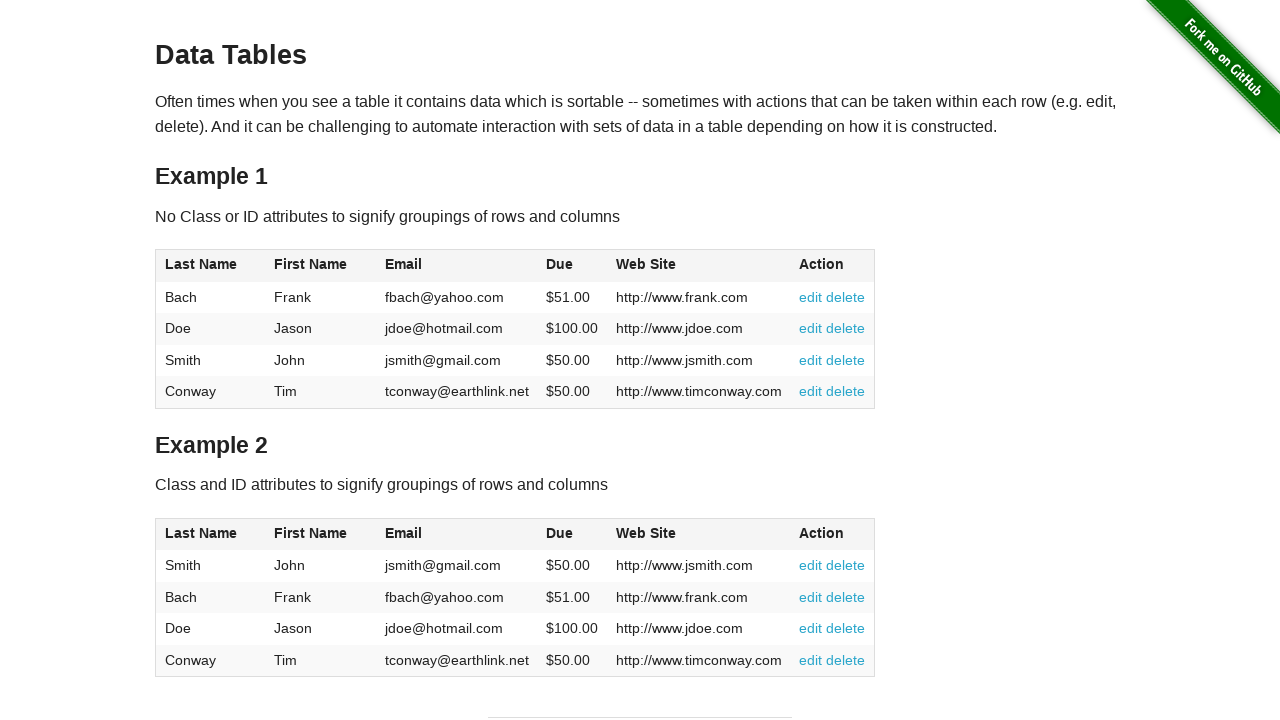

Extracted 4 email values from elements
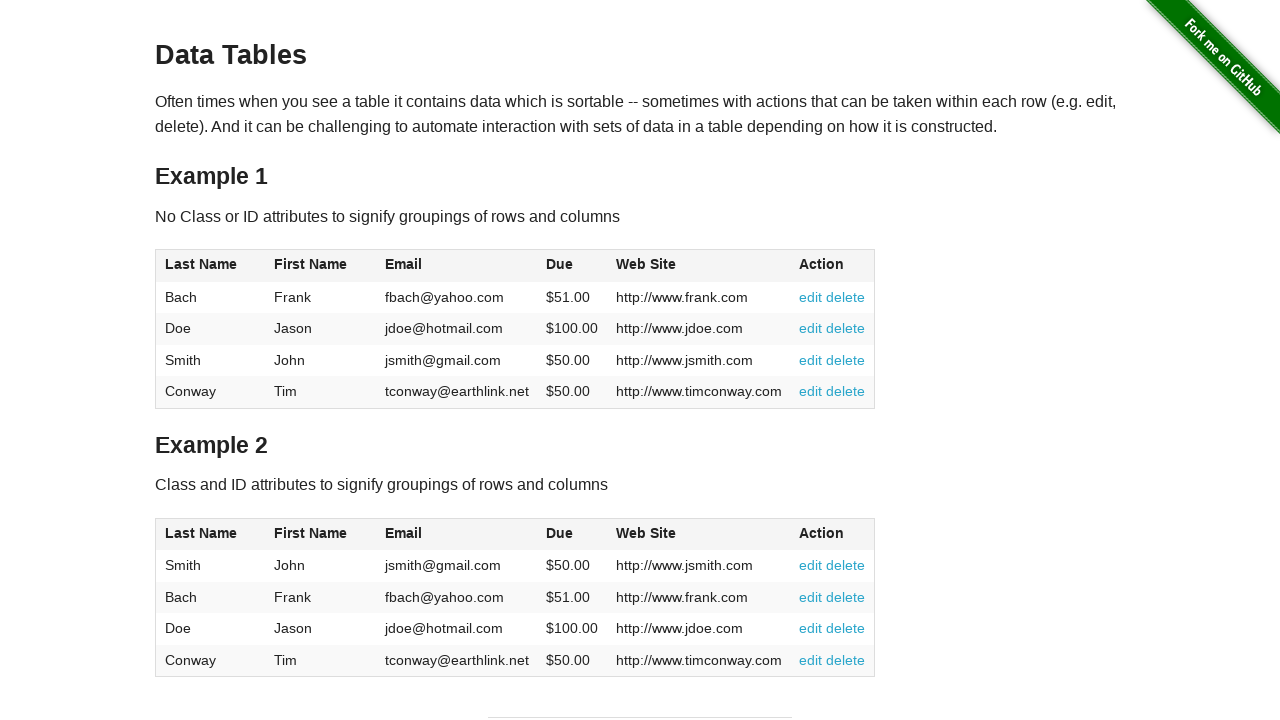

Verified that email column is sorted in ascending order alphabetically
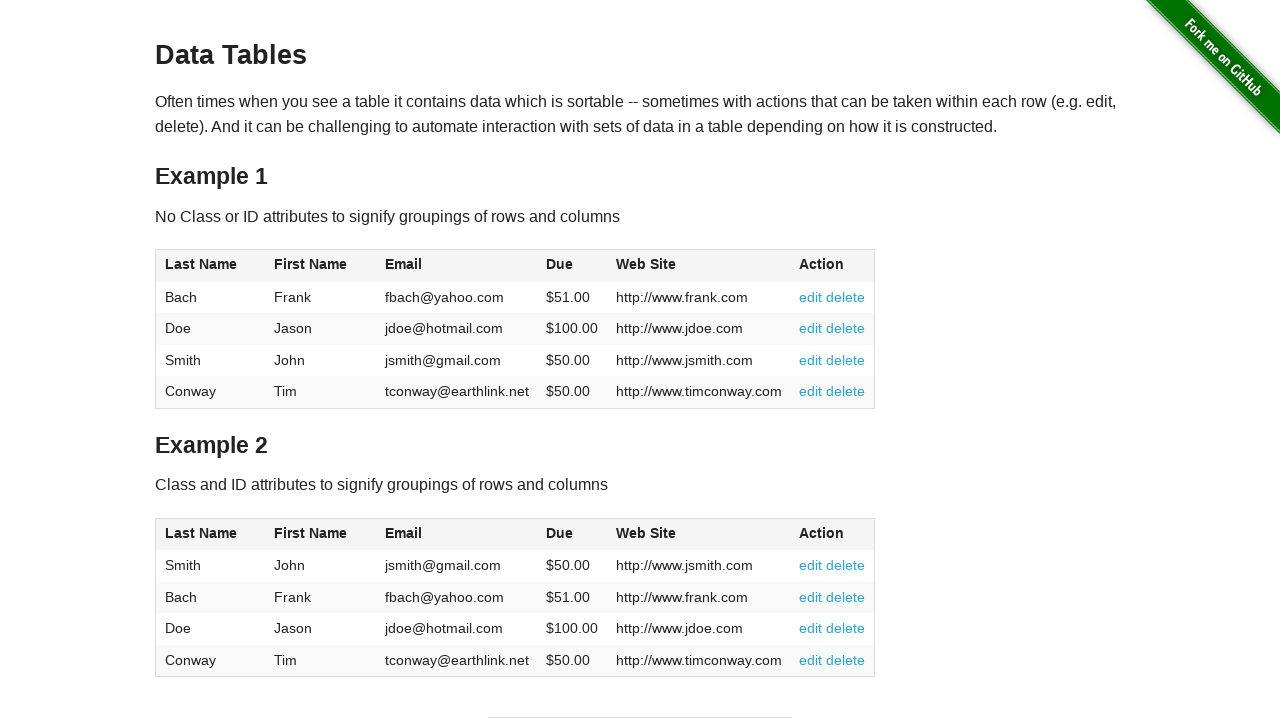

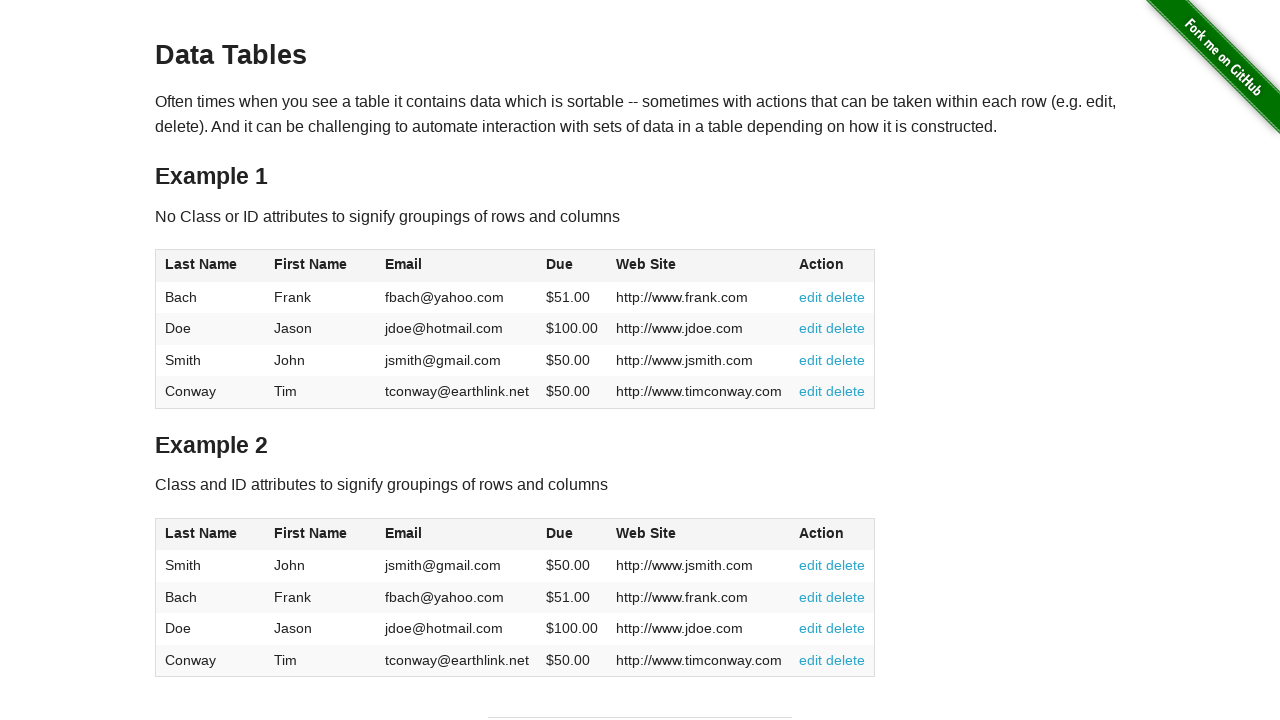